Tests dropdown selection functionality by selecting an option from a dropdown menu using its value

Starting URL: https://the-internet.herokuapp.com/dropdown

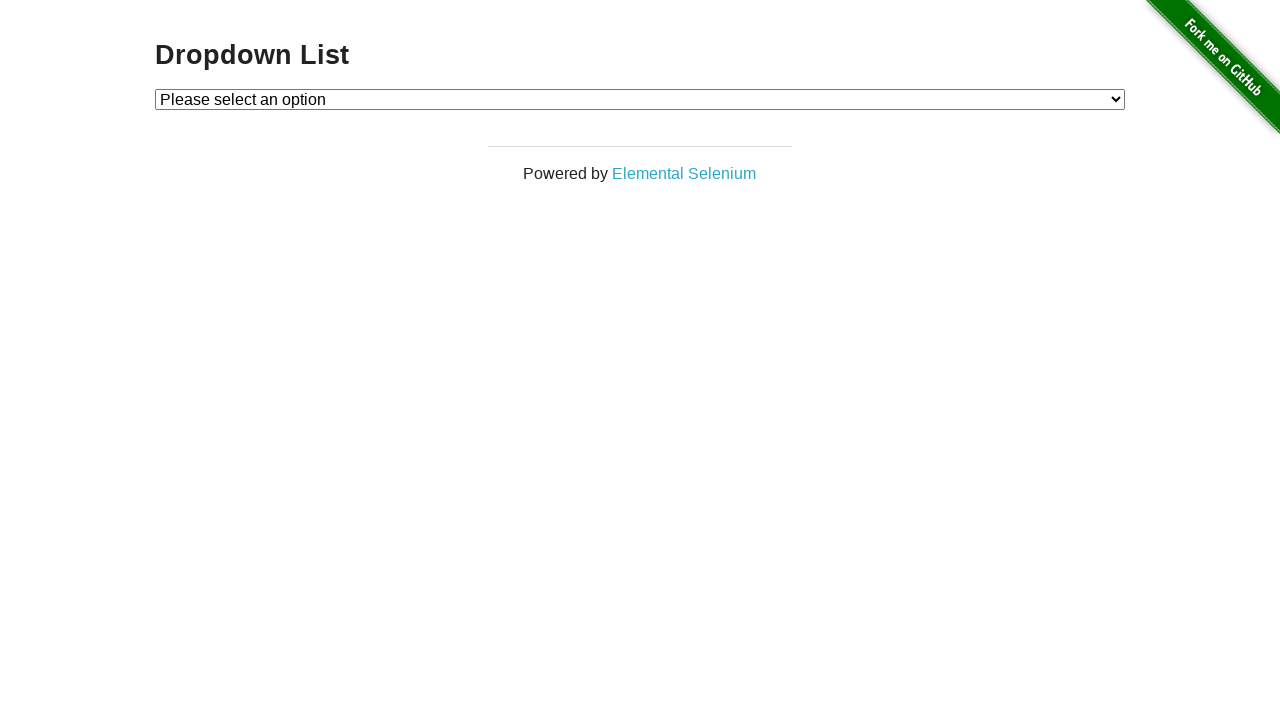

Selected option with value '1' from the dropdown menu on #dropdown
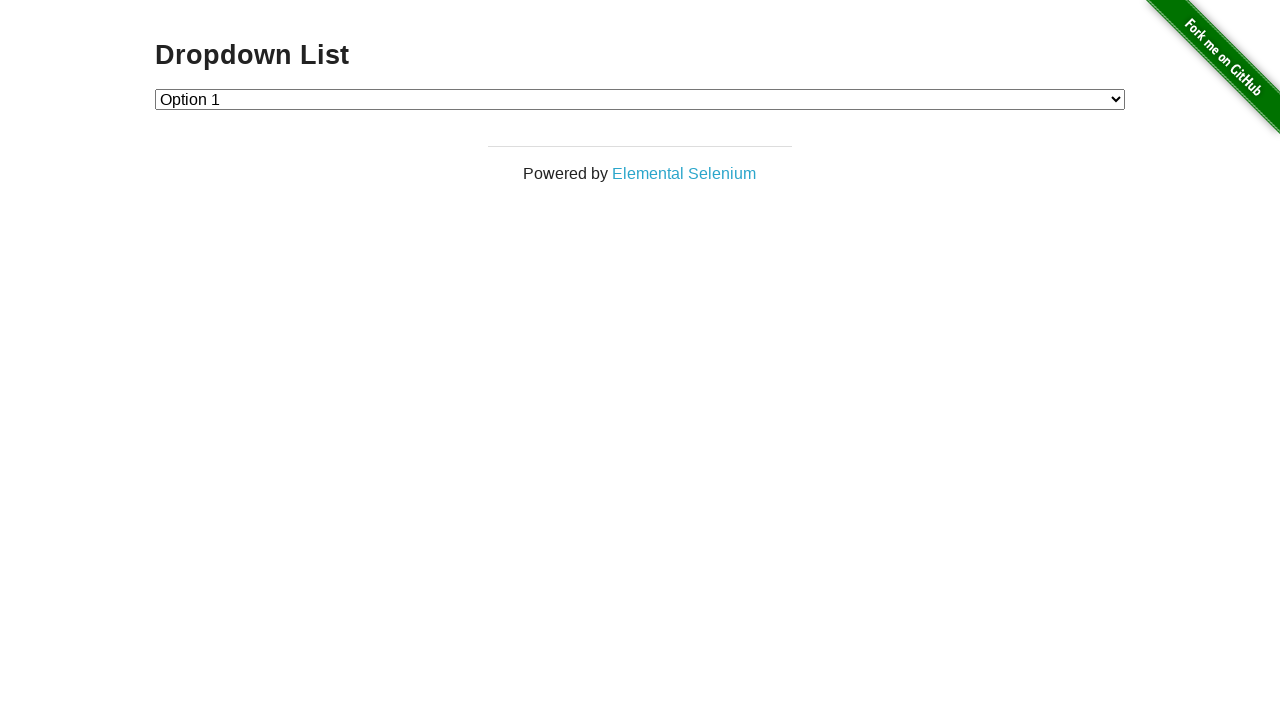

Waited 1 second to observe the dropdown selection result
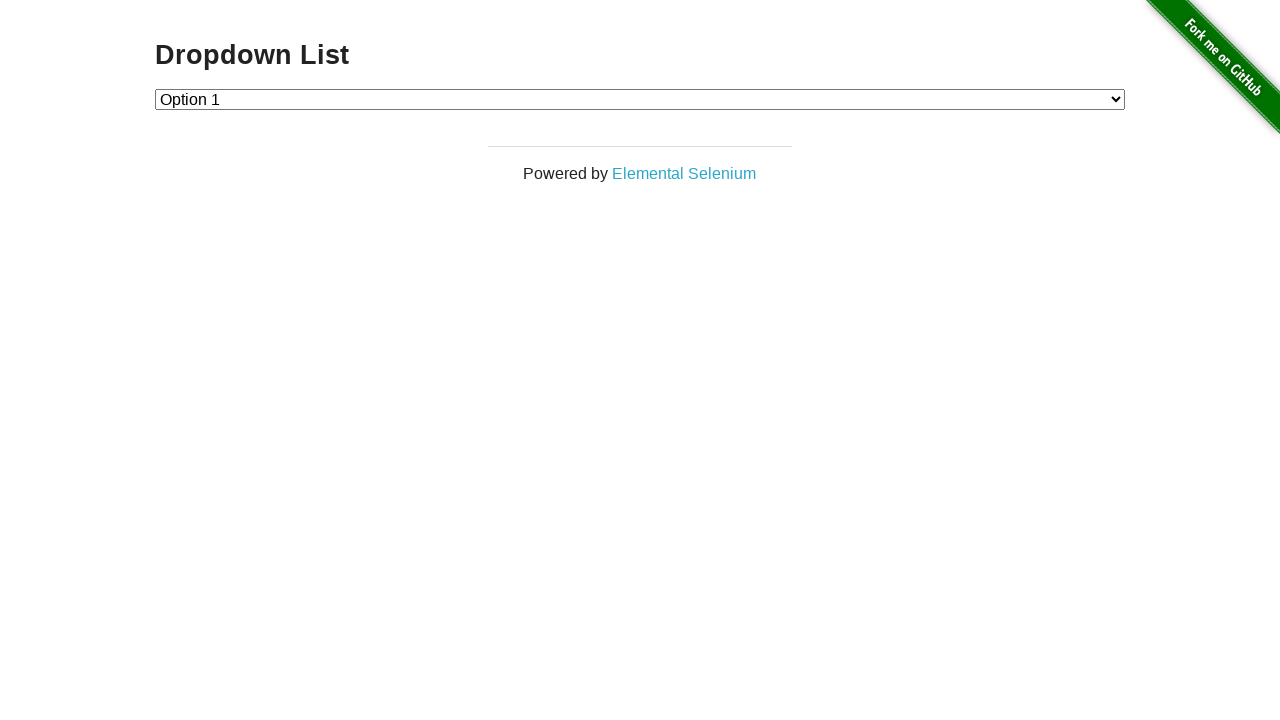

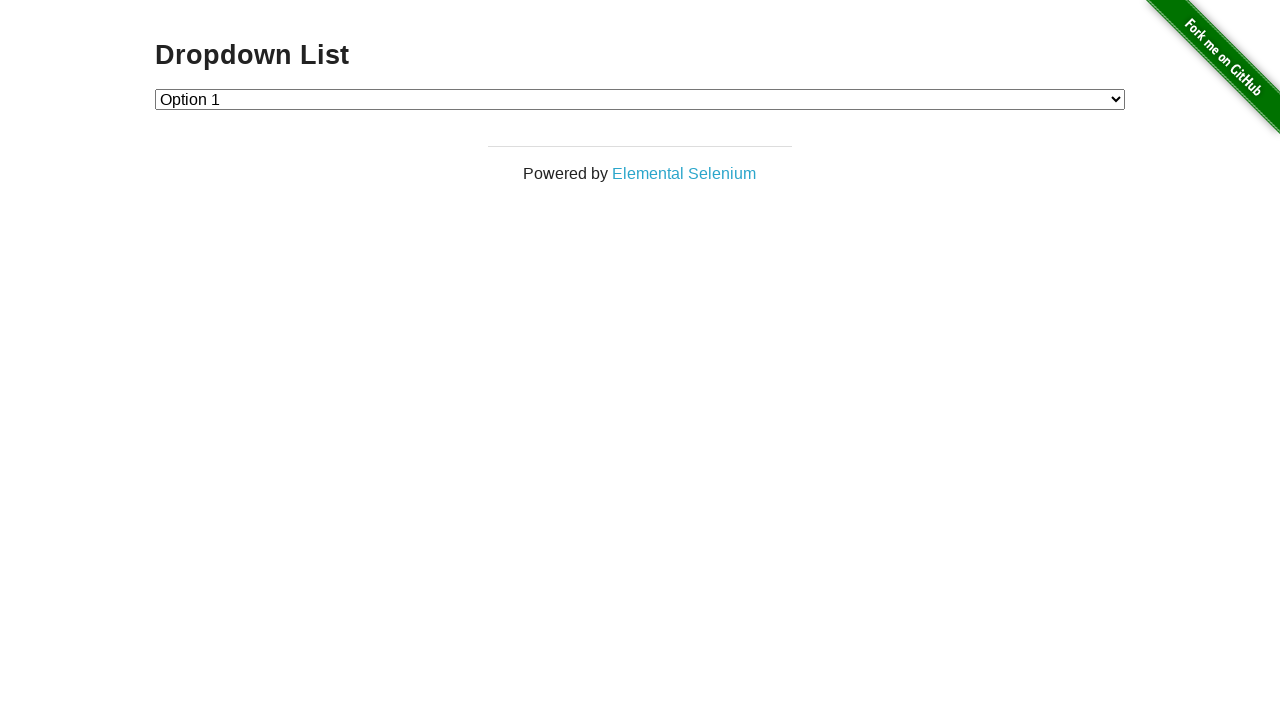